Tests that the Clear completed button is hidden when there are no completed items

Starting URL: https://demo.playwright.dev/todomvc

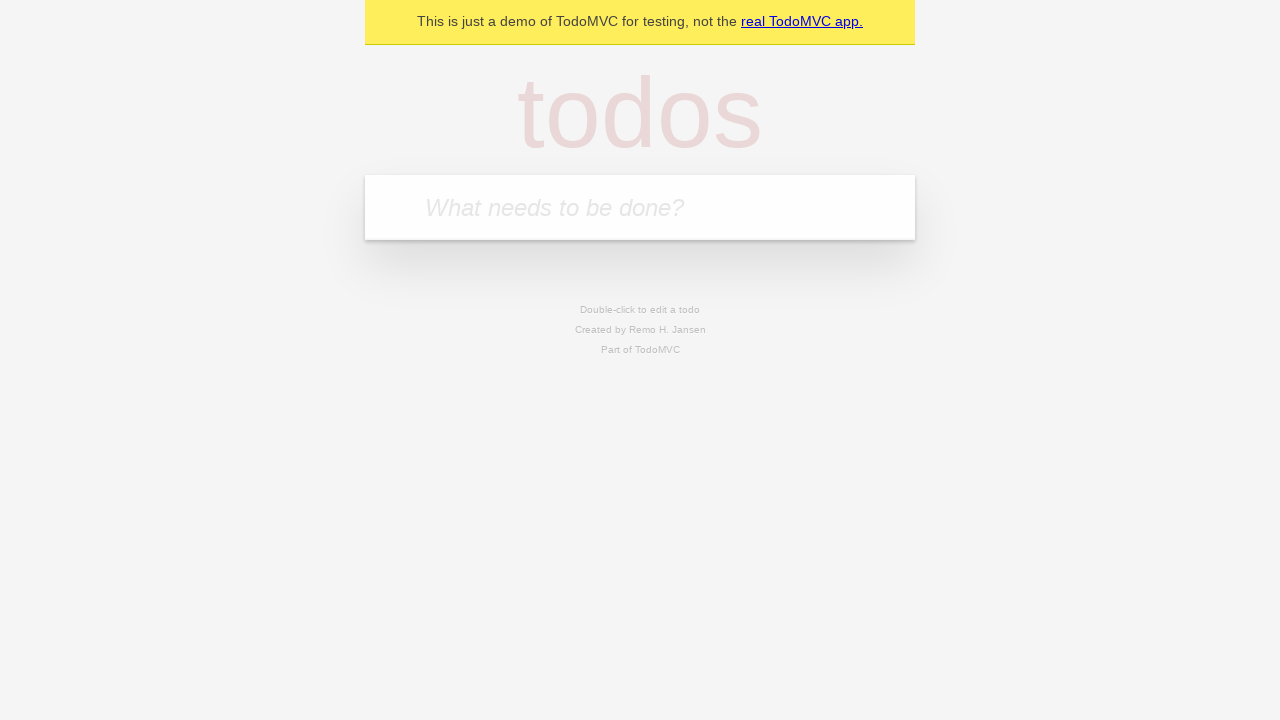

Filled todo input with 'buy some cheese' on internal:attr=[placeholder="What needs to be done?"i]
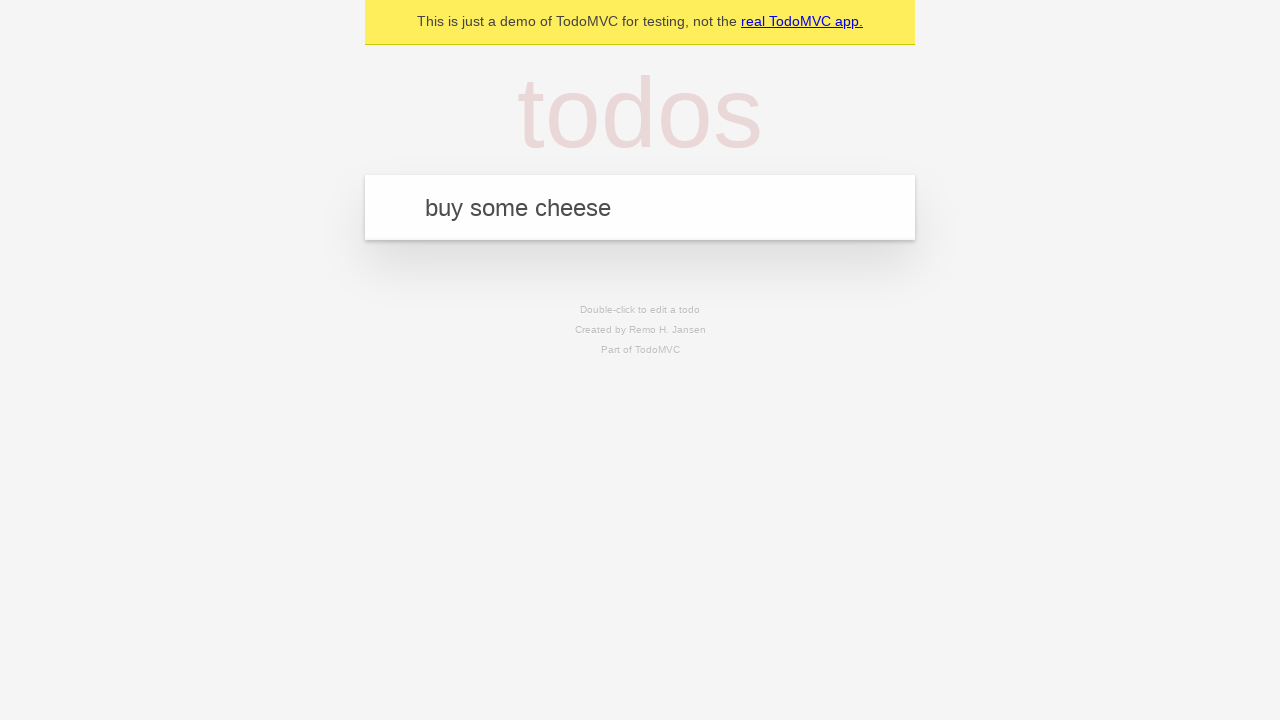

Pressed Enter to create first todo on internal:attr=[placeholder="What needs to be done?"i]
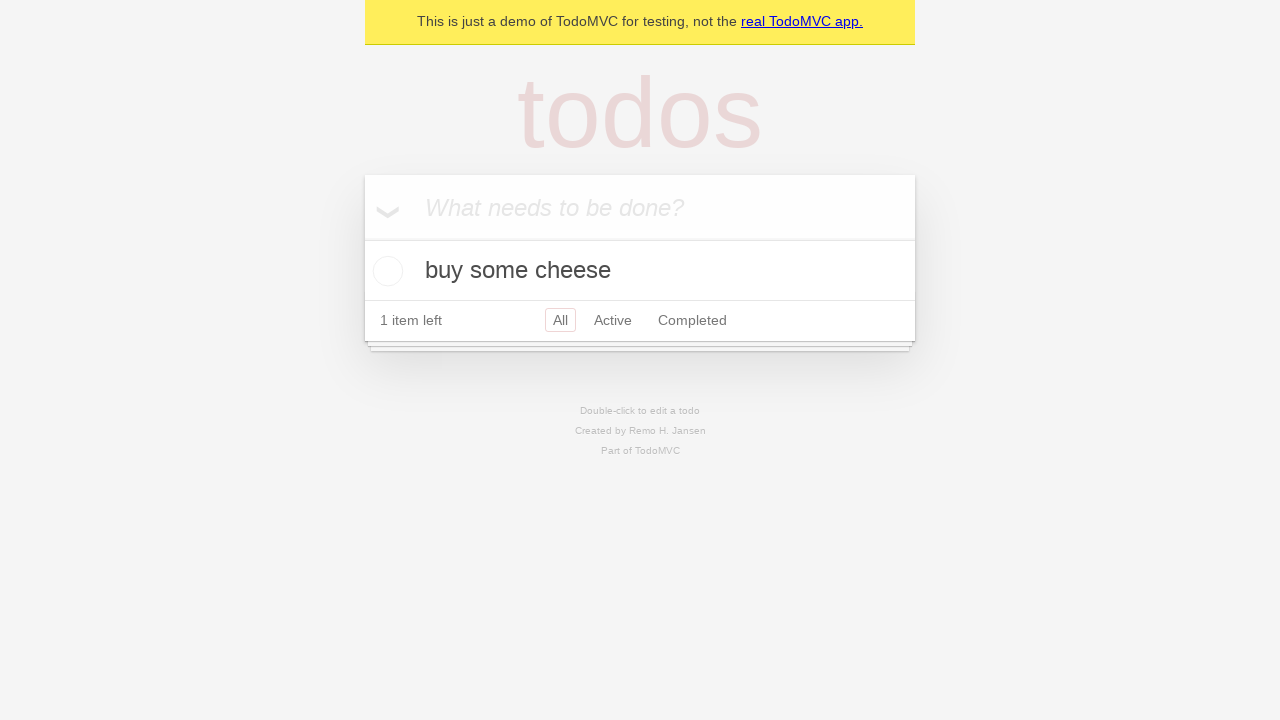

Filled todo input with 'feed the cat' on internal:attr=[placeholder="What needs to be done?"i]
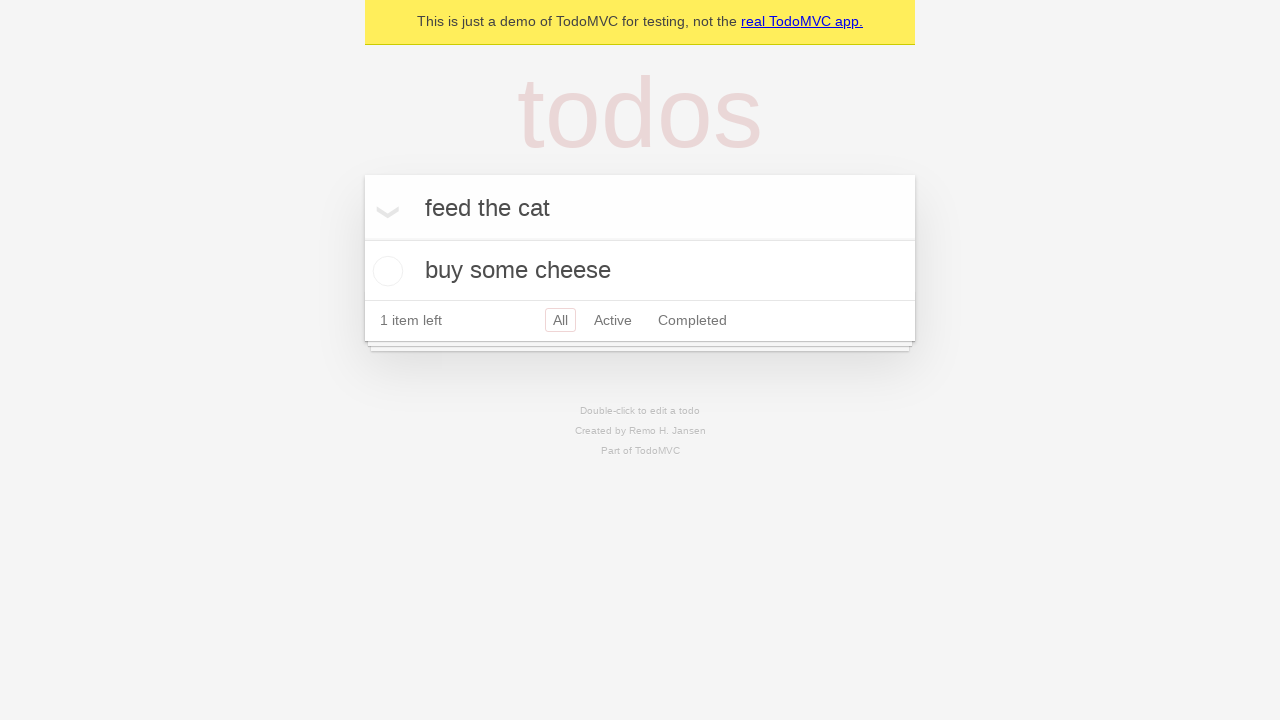

Pressed Enter to create second todo on internal:attr=[placeholder="What needs to be done?"i]
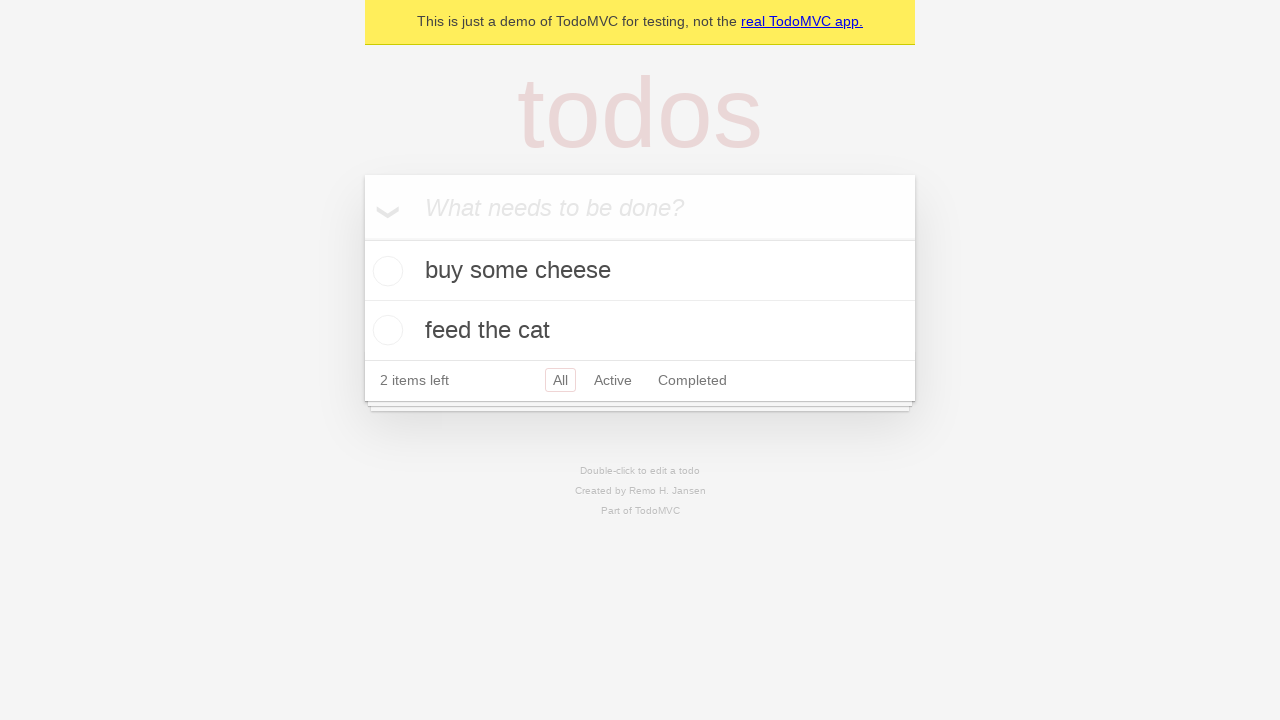

Filled todo input with 'book a doctors appointment' on internal:attr=[placeholder="What needs to be done?"i]
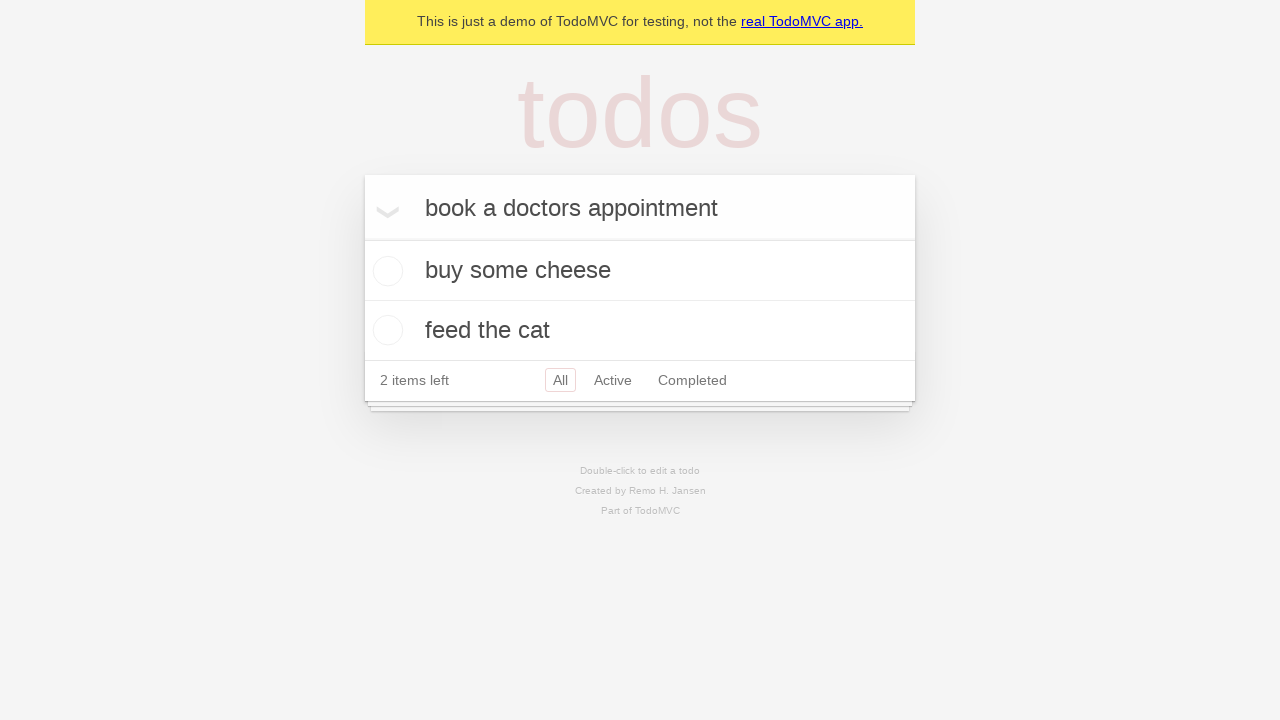

Pressed Enter to create third todo on internal:attr=[placeholder="What needs to be done?"i]
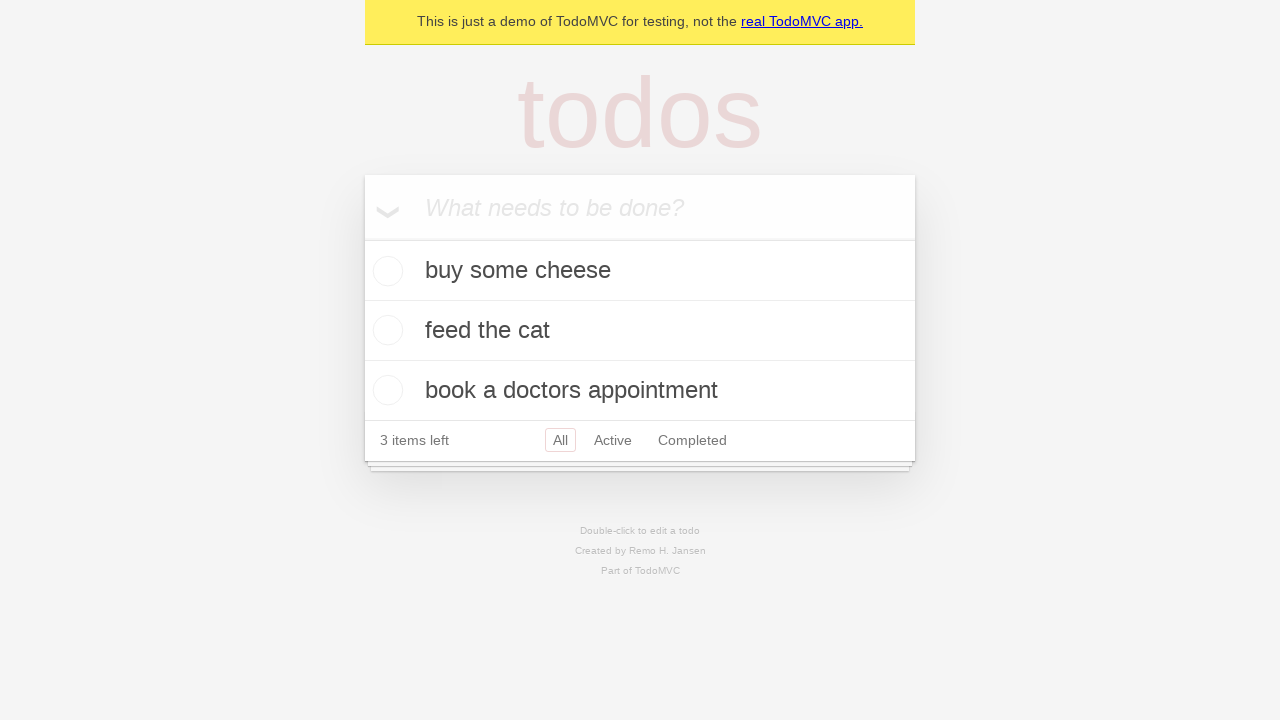

Checked the first todo item at (385, 271) on .todo-list li .toggle >> nth=0
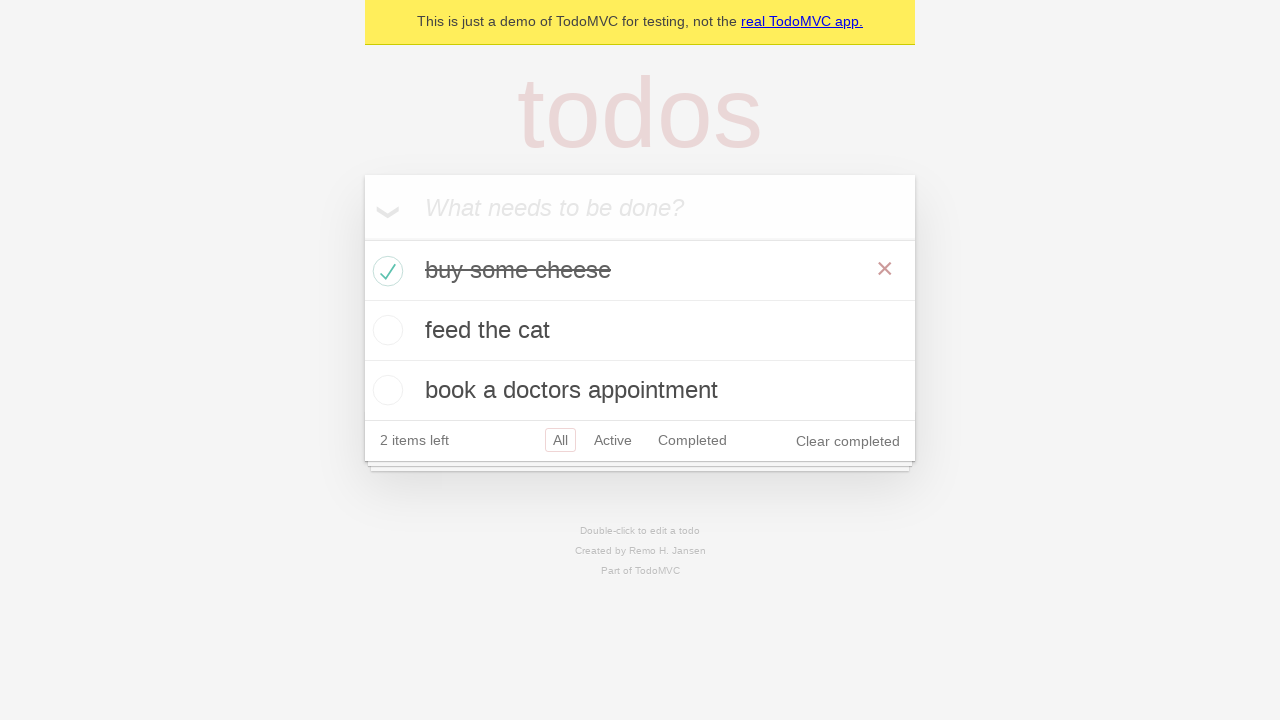

Clicked the Clear completed button to remove completed todo at (848, 441) on internal:role=button[name="Clear completed"i]
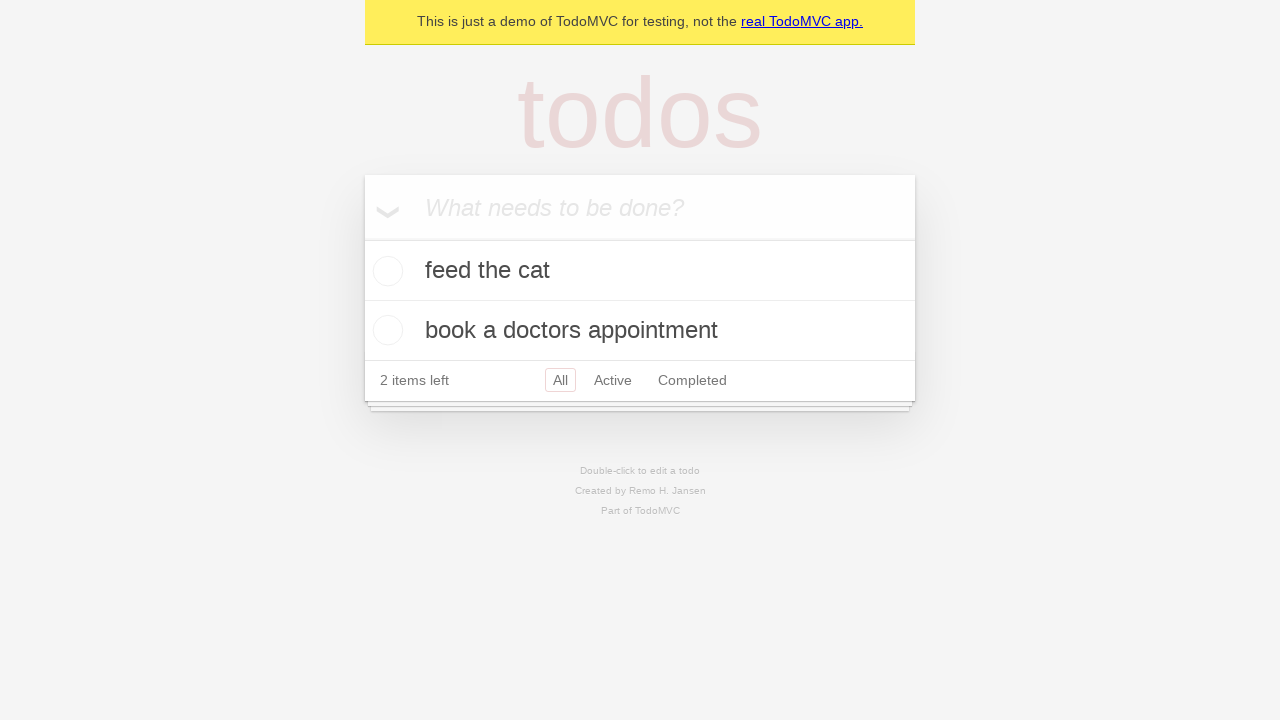

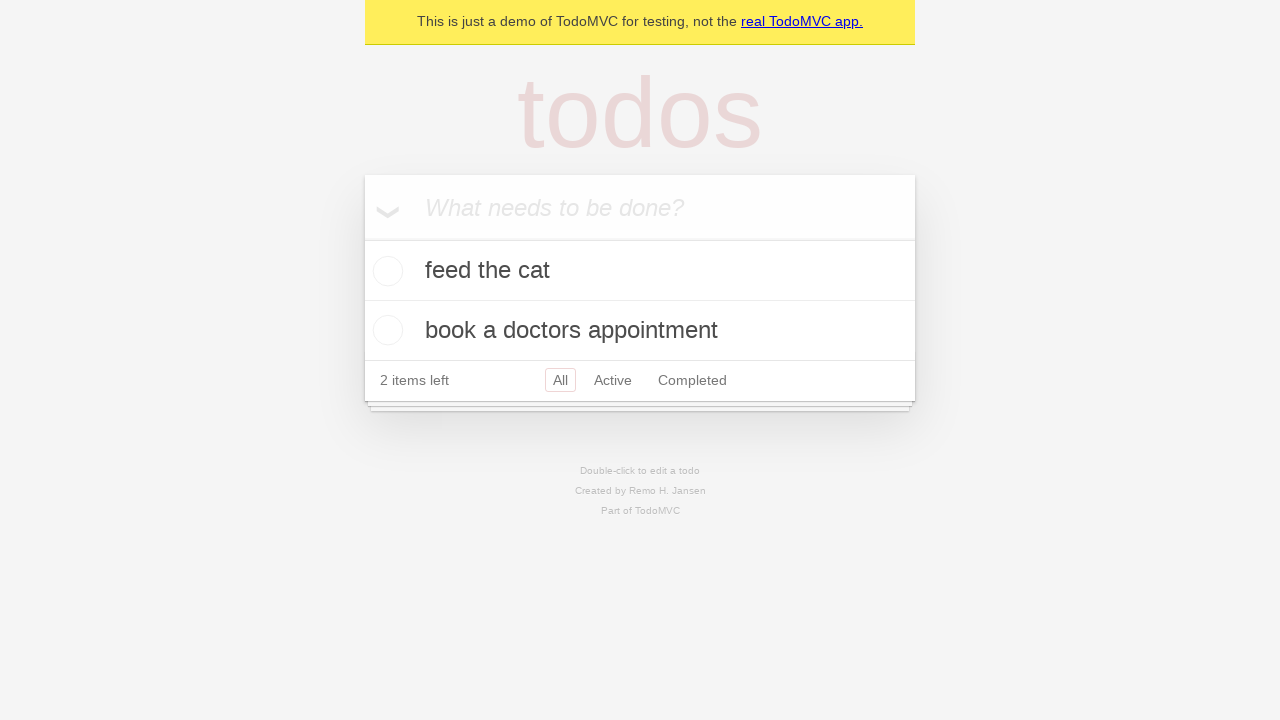